Tests form interactions using relative locators to find elements based on their position relative to other elements

Starting URL: https://rahulshettyacademy.com/angularpractice

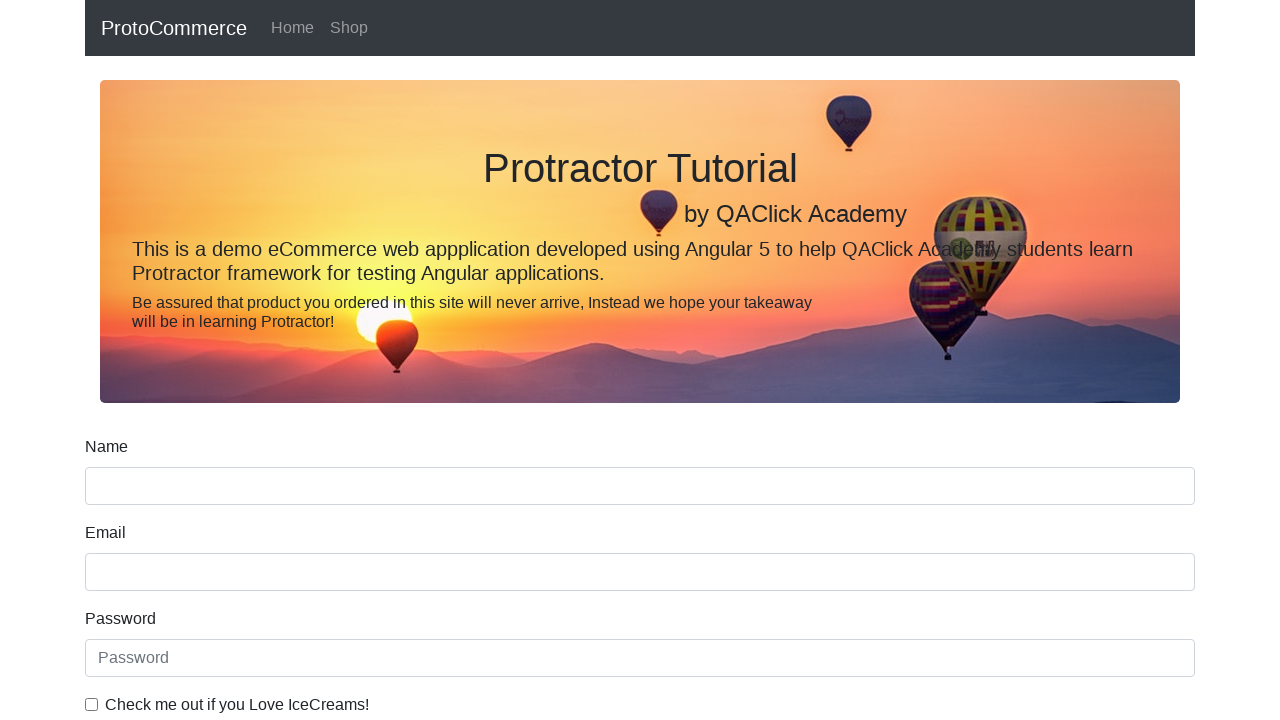

Located name input field
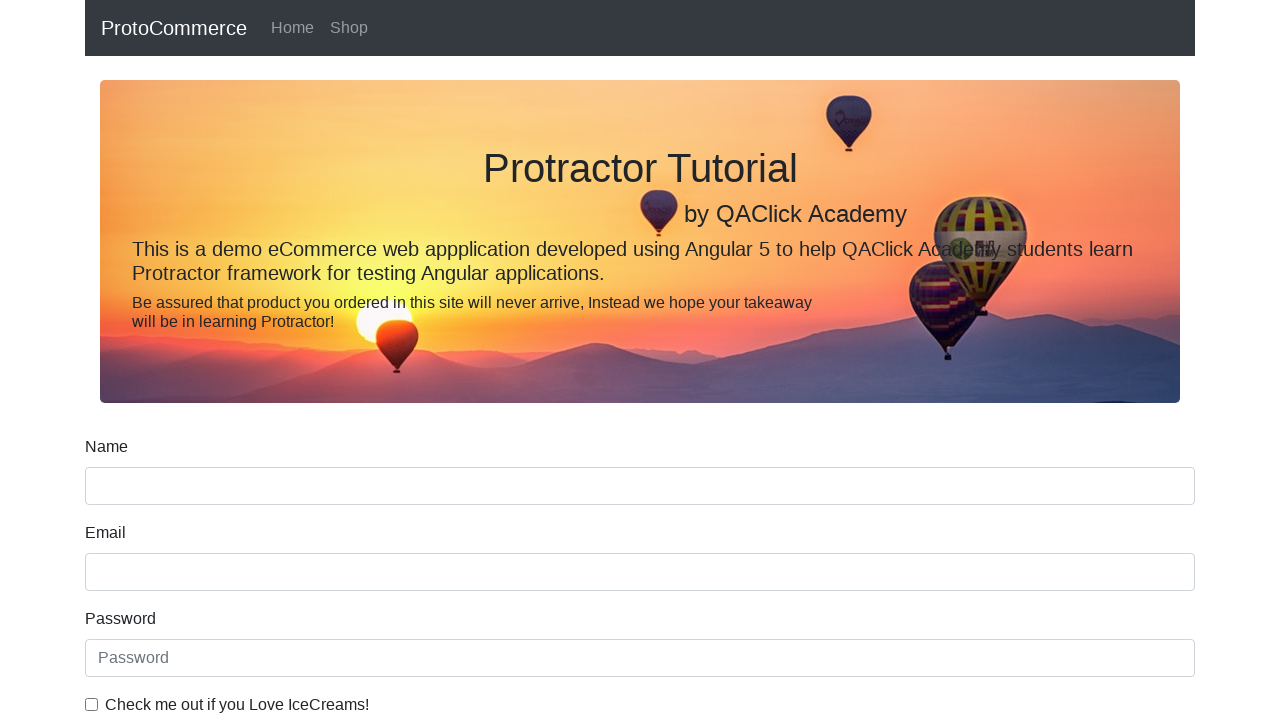

Located label above name input using relative locator
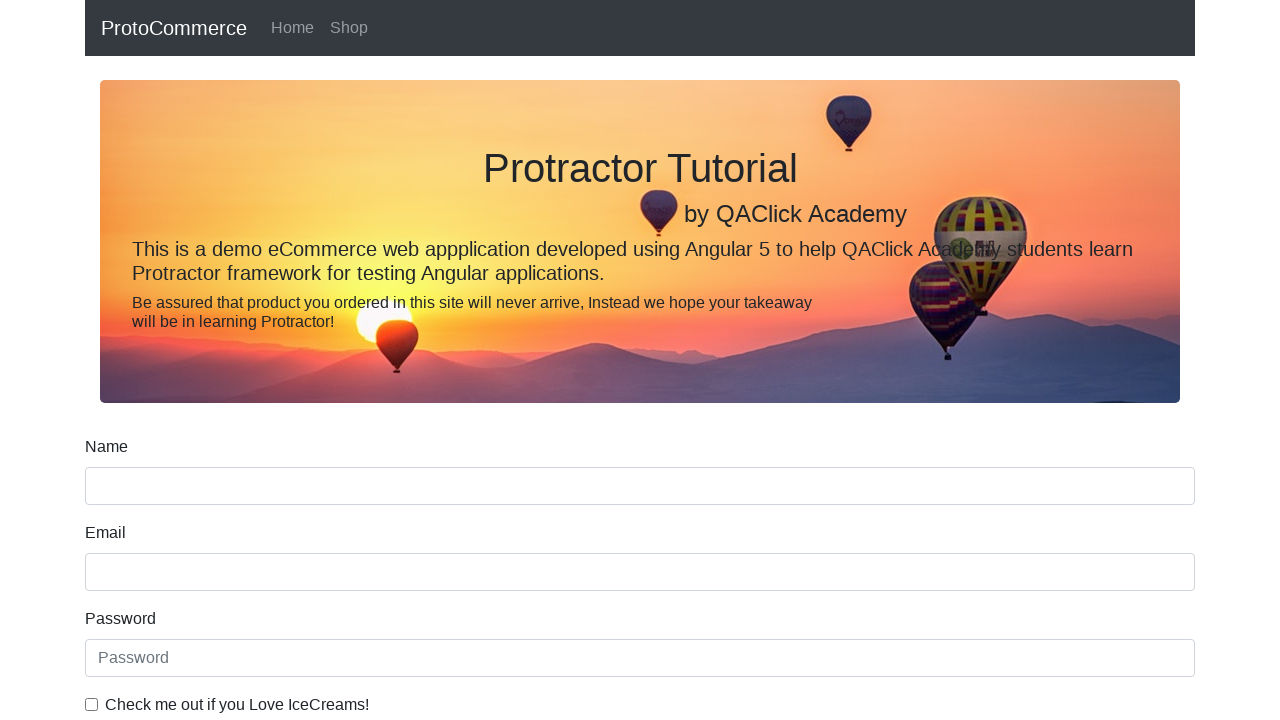

Located date of birth label
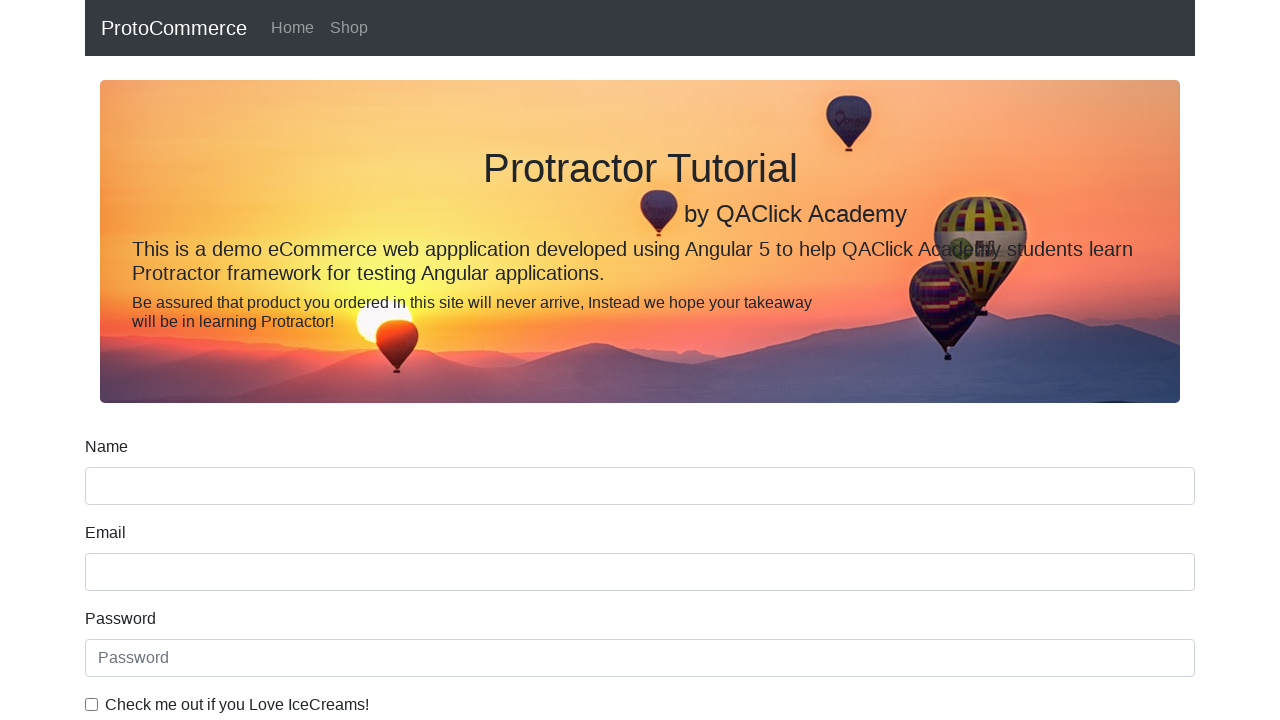

Filled date of birth input with 1990-01-01 on input[type='date']
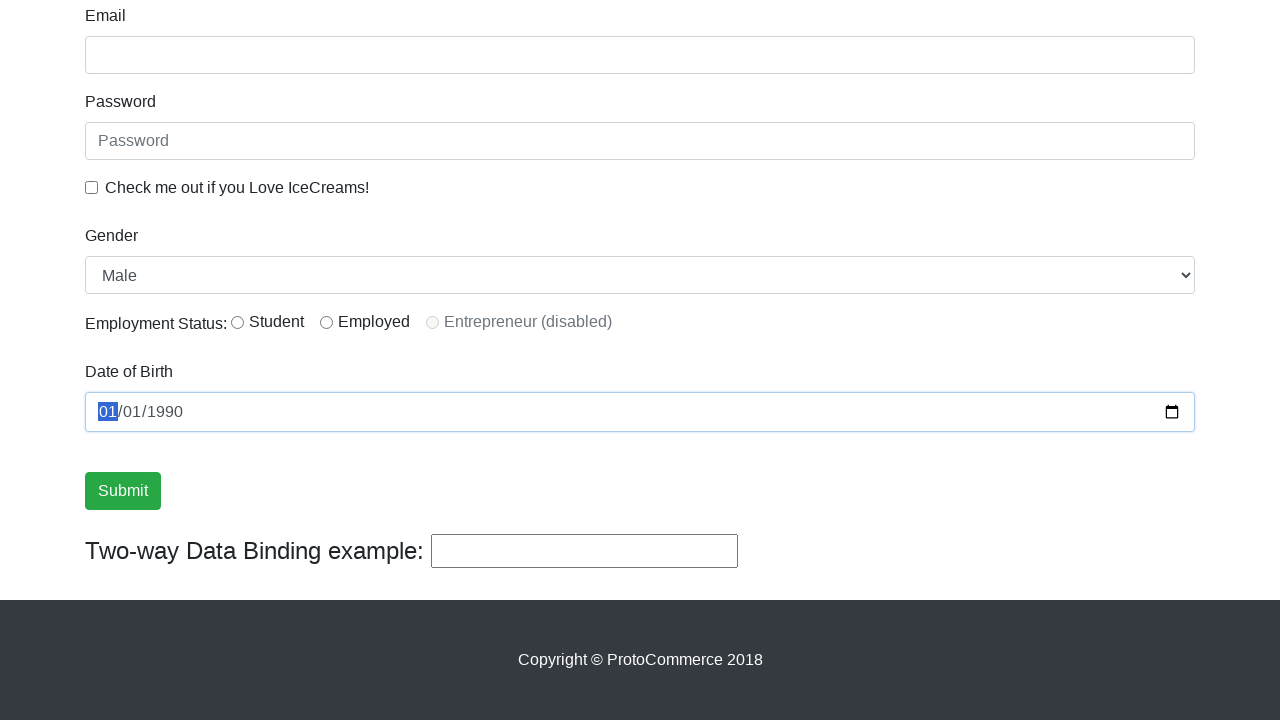

Located ice cream checkbox label
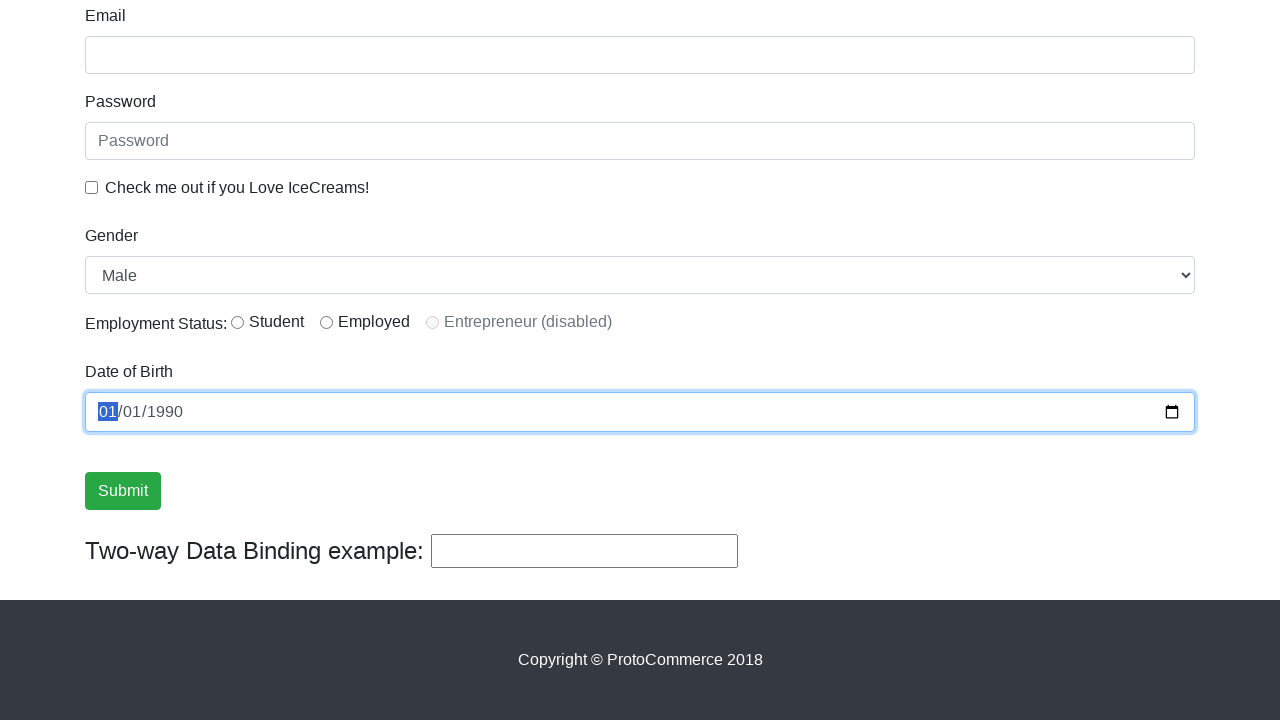

Clicked first checkbox (ice cream preference) at (92, 187) on input[type='checkbox'] >> nth=0
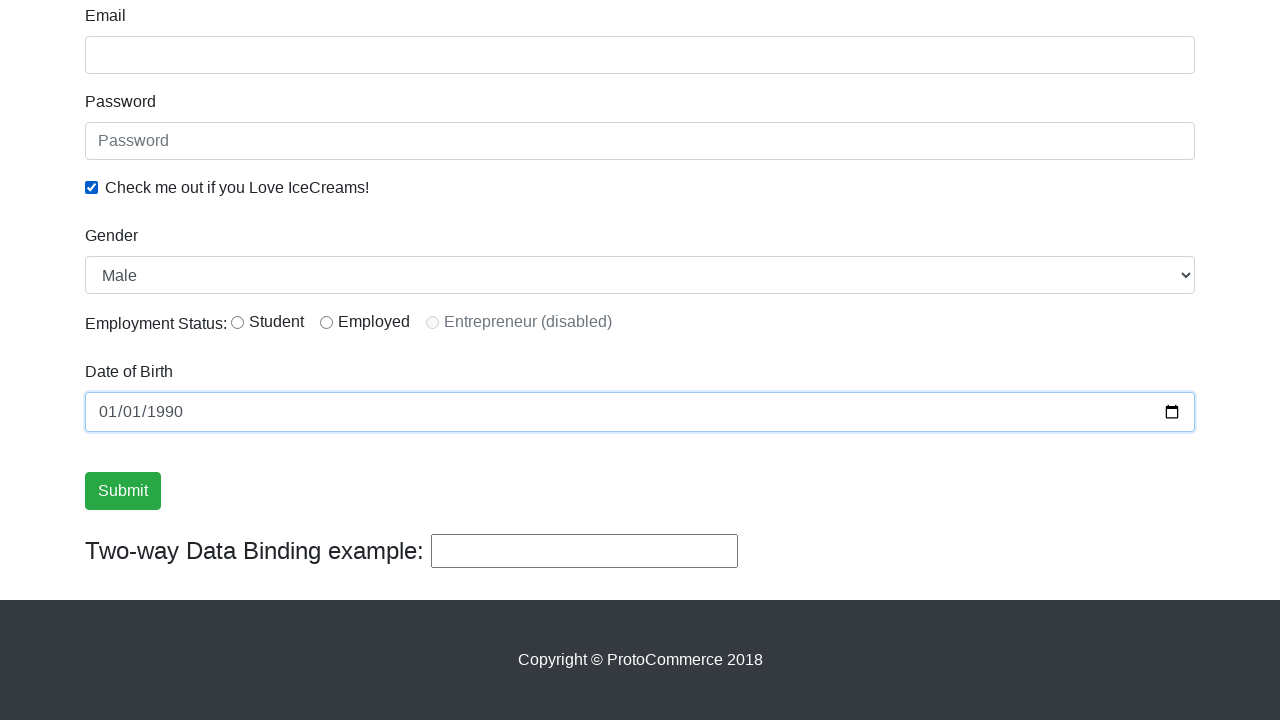

Located employment radio button
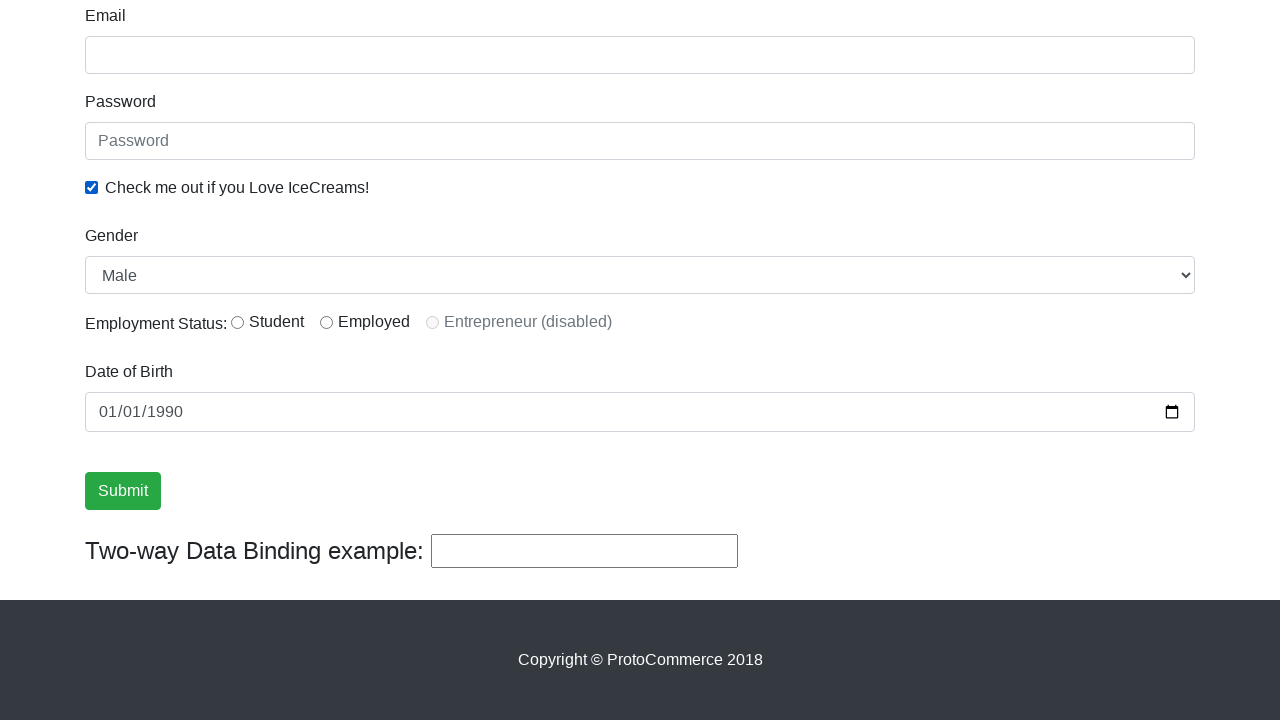

Located label for employment radio button using relative locator
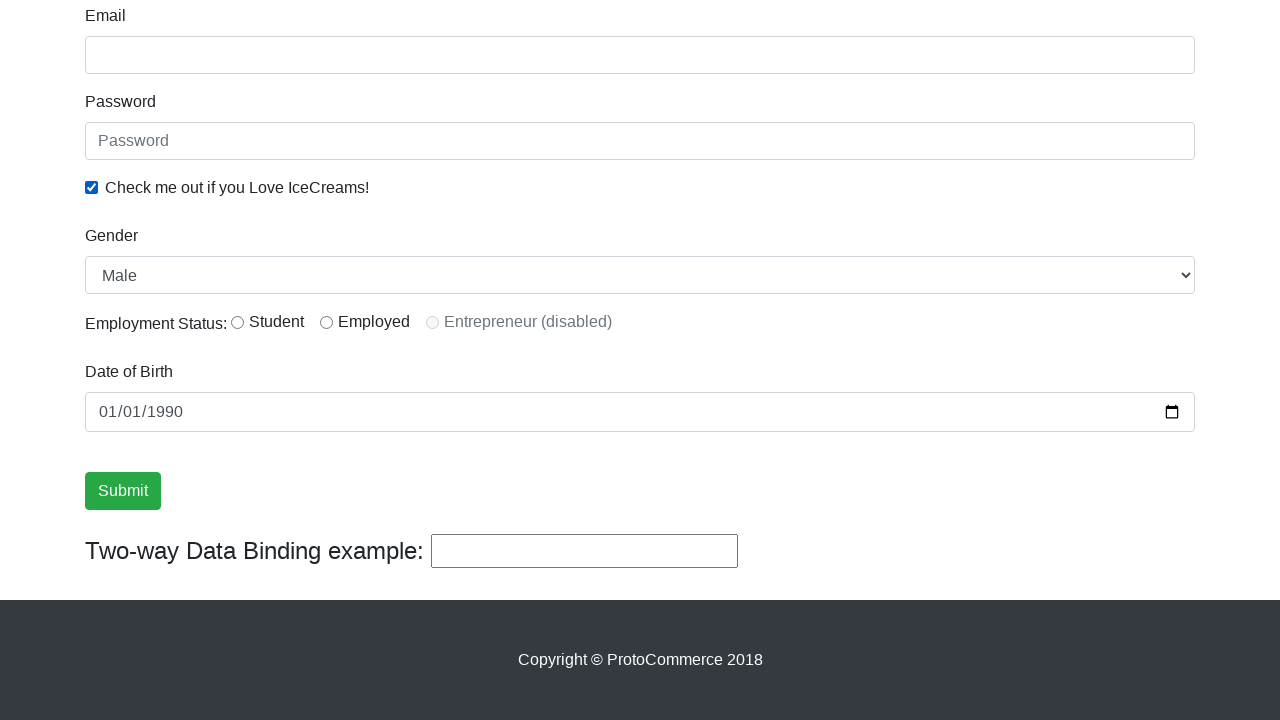

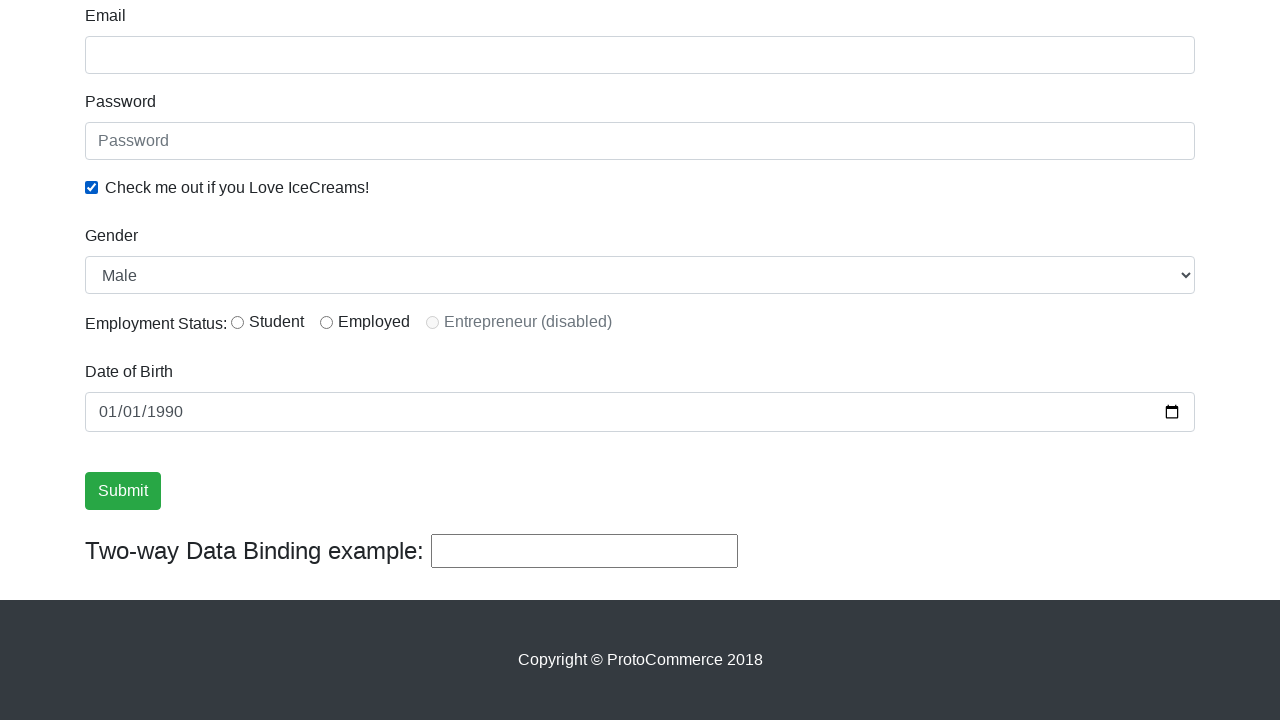